Tests the complete e-commerce checkout flow on demoblaze.com by selecting a Samsung Galaxy S6 product, adding it to cart, filling out the order form with shipping and payment details, and completing the purchase.

Starting URL: https://www.demoblaze.com/

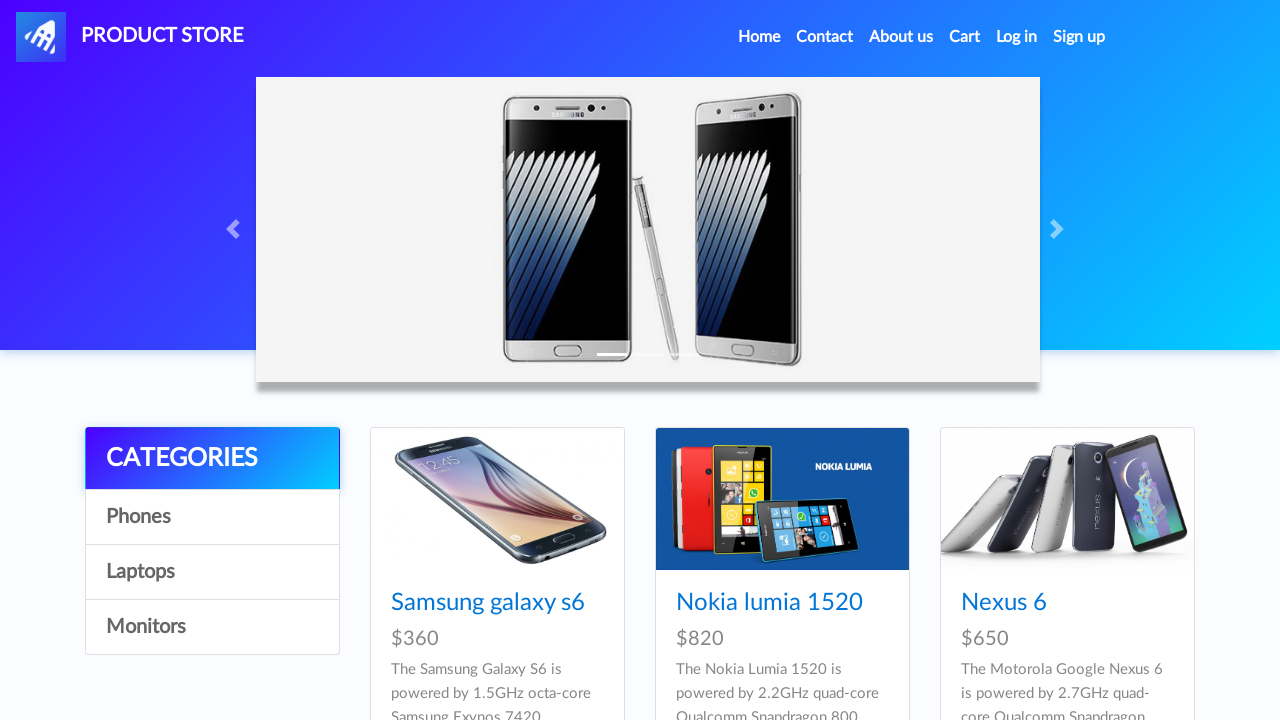

Clicked on Samsung Galaxy S6 product at (488, 603) on text=Samsung galaxy s6
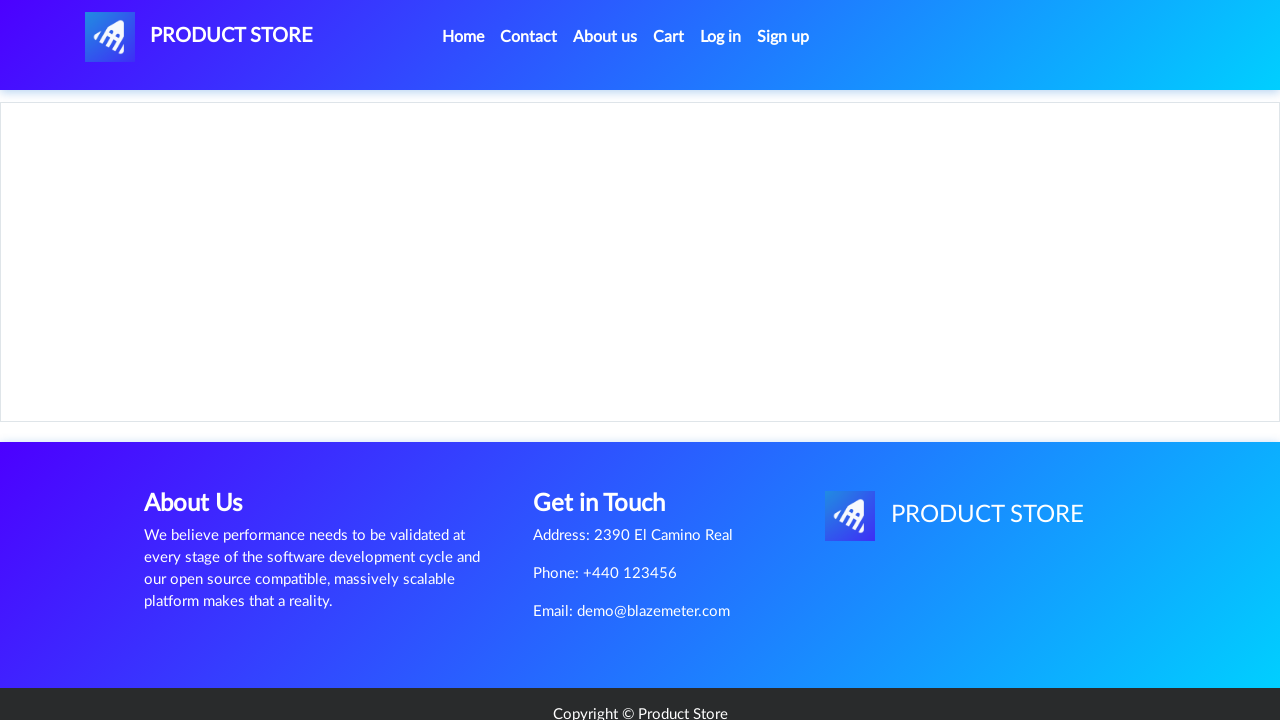

Product page loaded
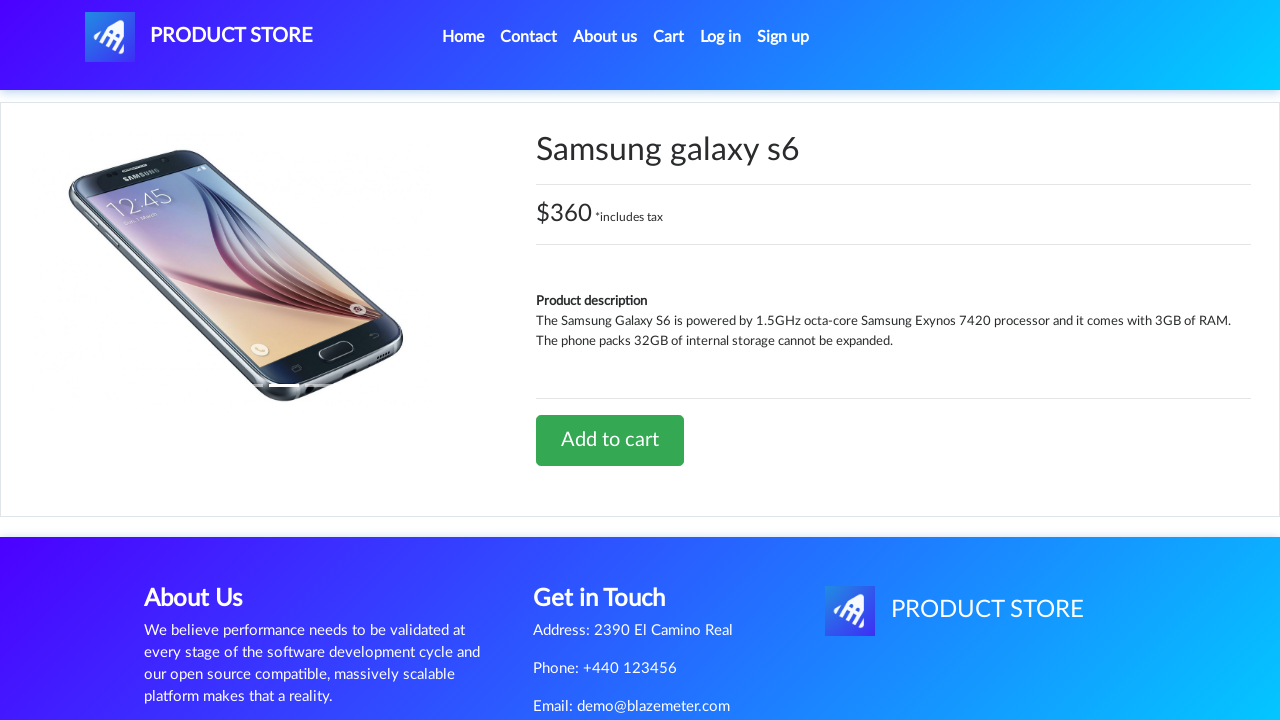

Clicked 'Add to cart' button at (610, 440) on text=Add to cart
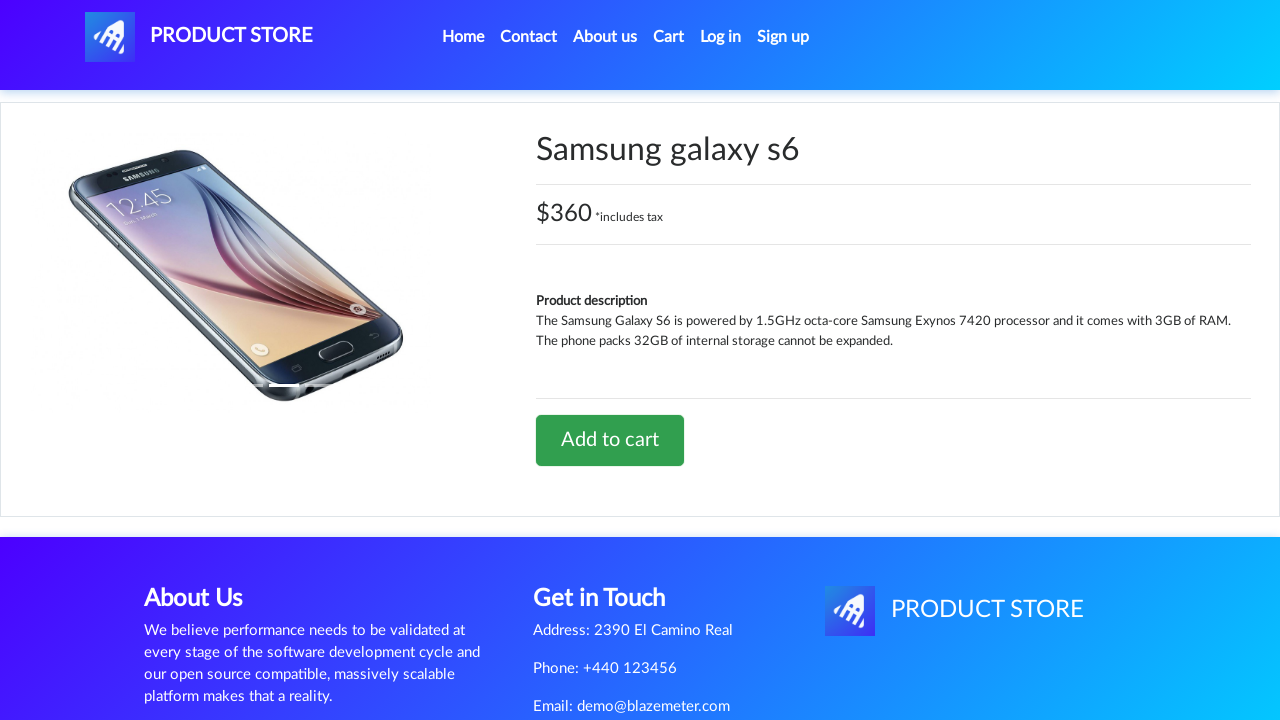

Set up dialog handler to accept alerts
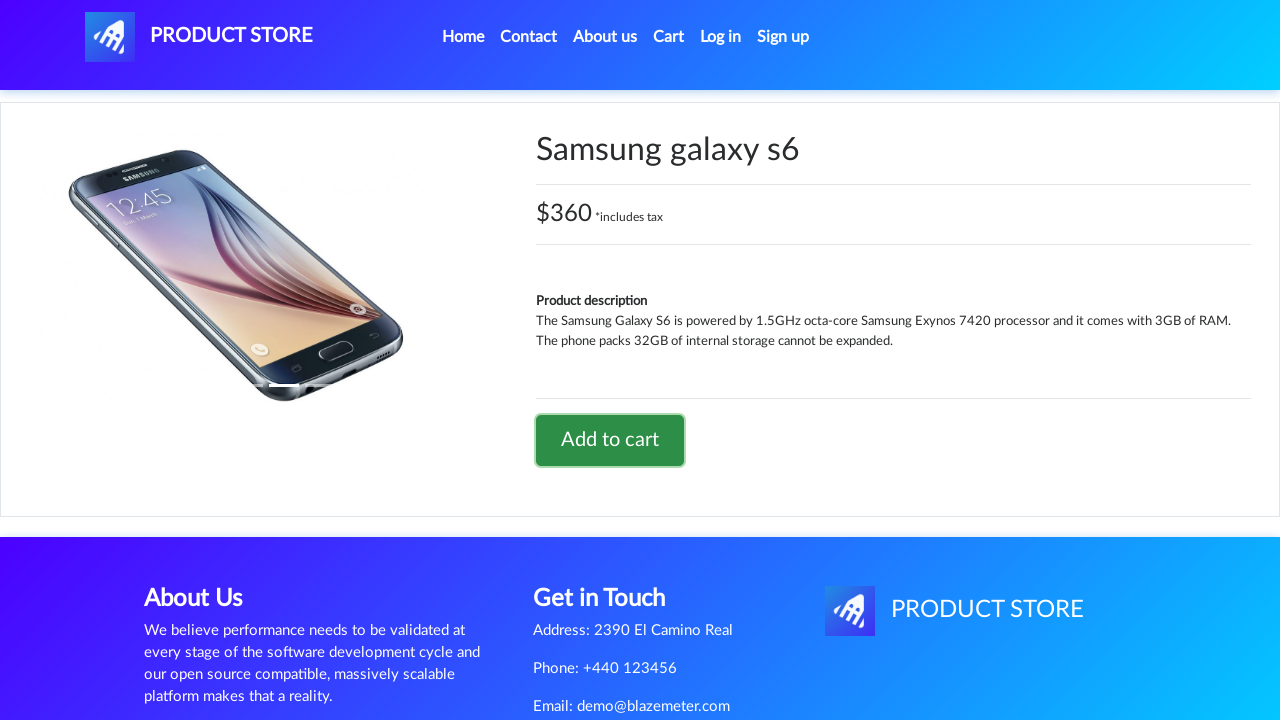

Waited for alert confirmation
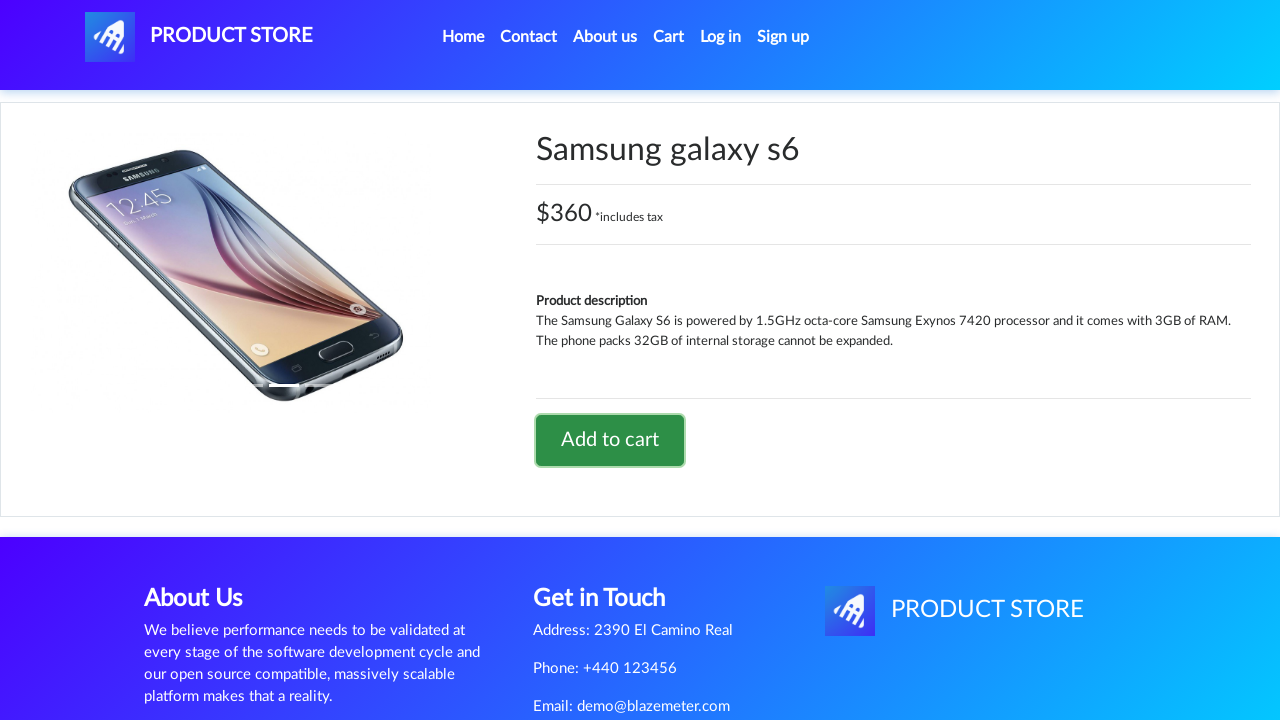

Clicked cart button to navigate to cart at (669, 37) on #cartur
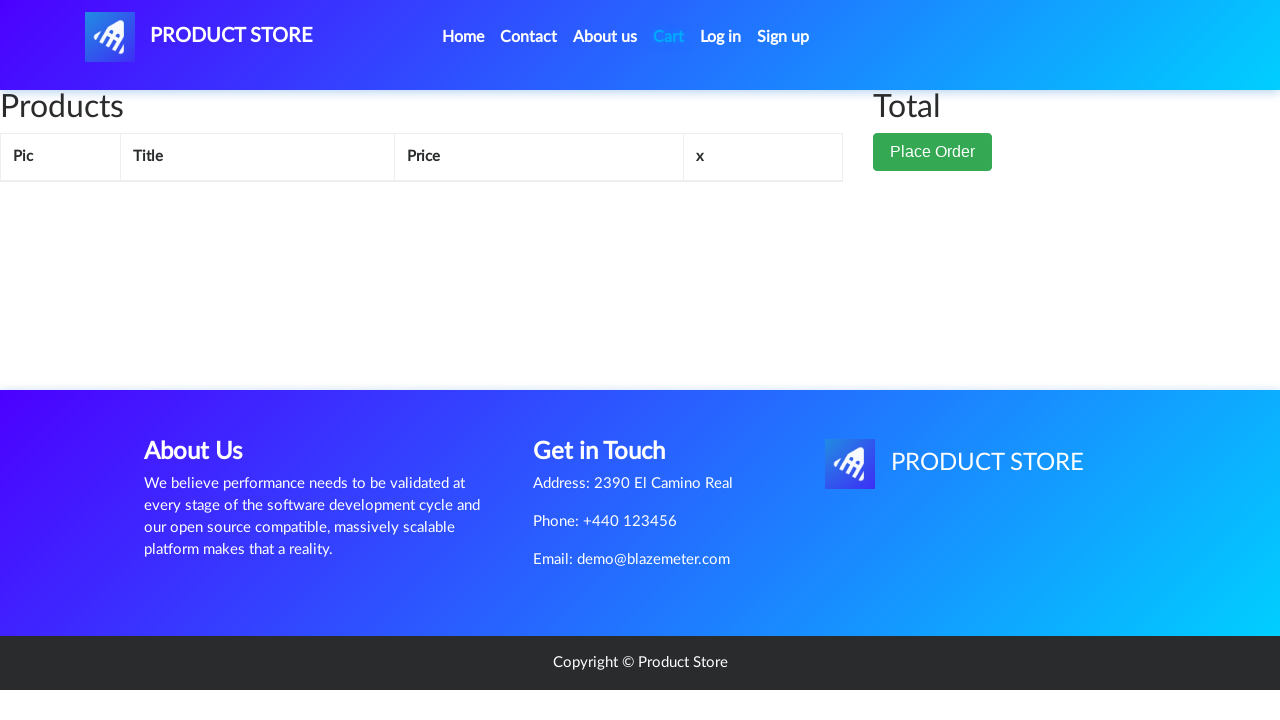

Cart page loaded
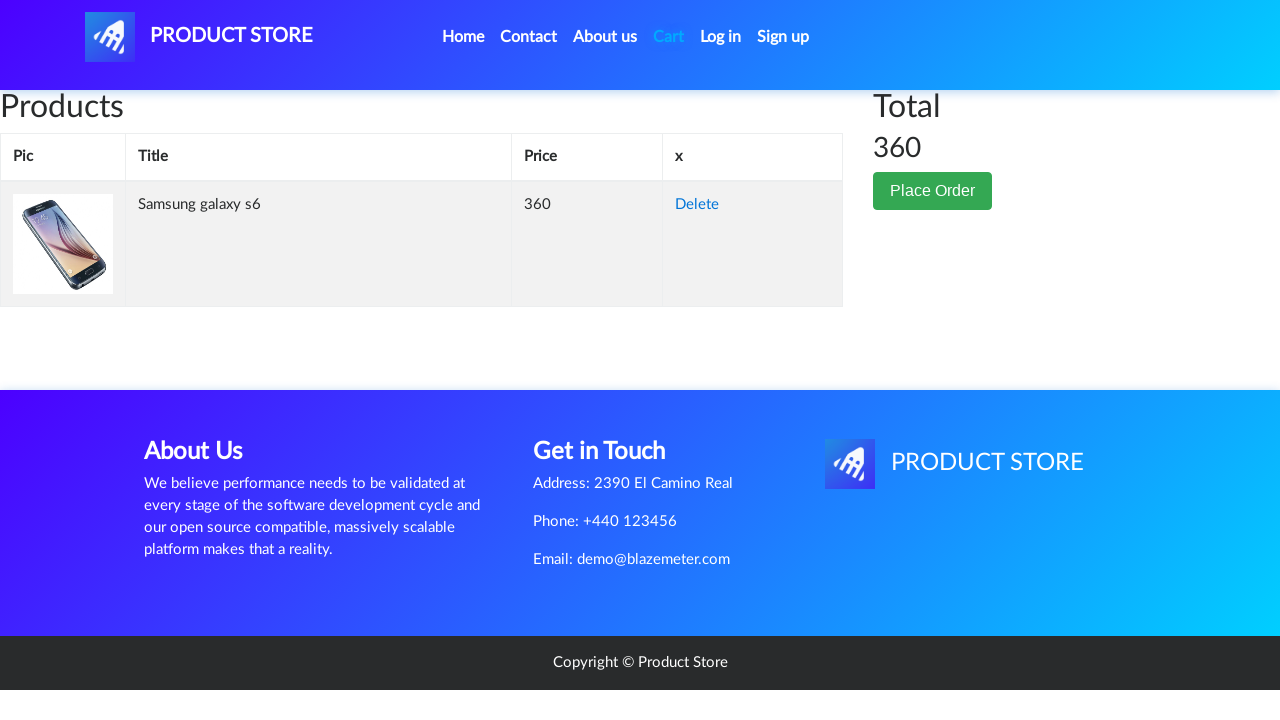

Clicked 'Place Order' button to start checkout at (933, 191) on button:text('Place Order')
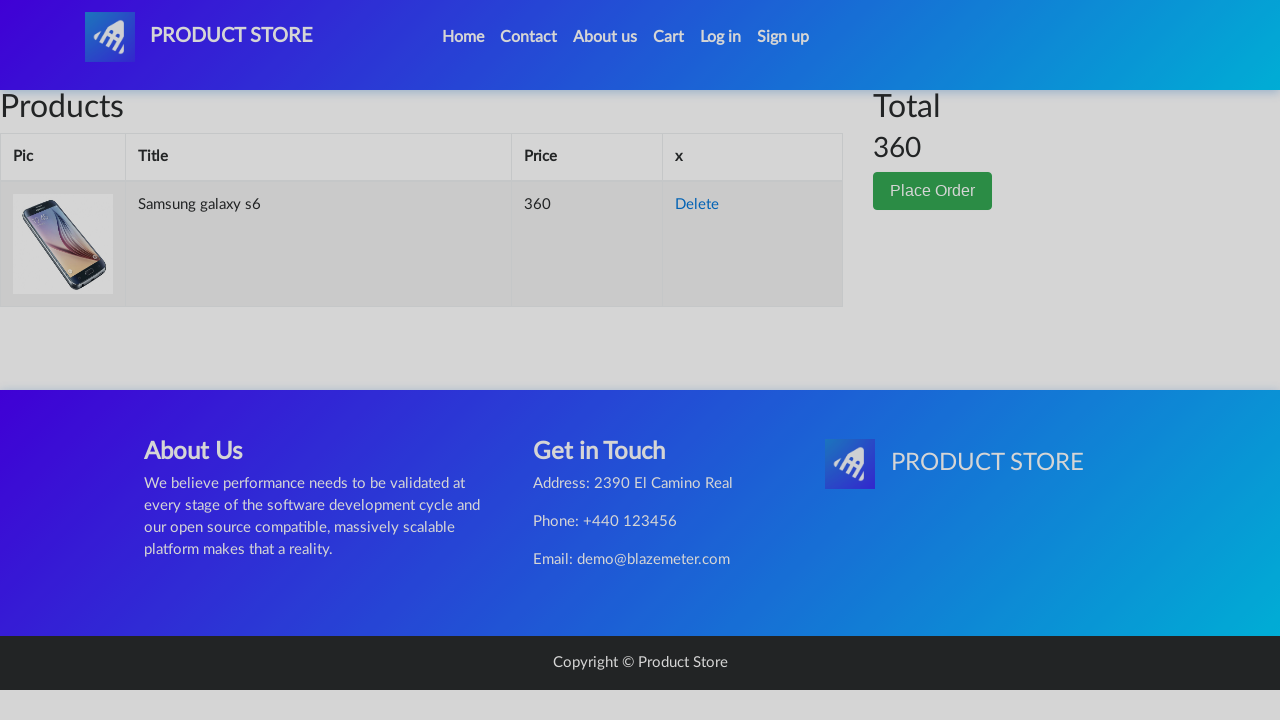

Order form appeared with name field
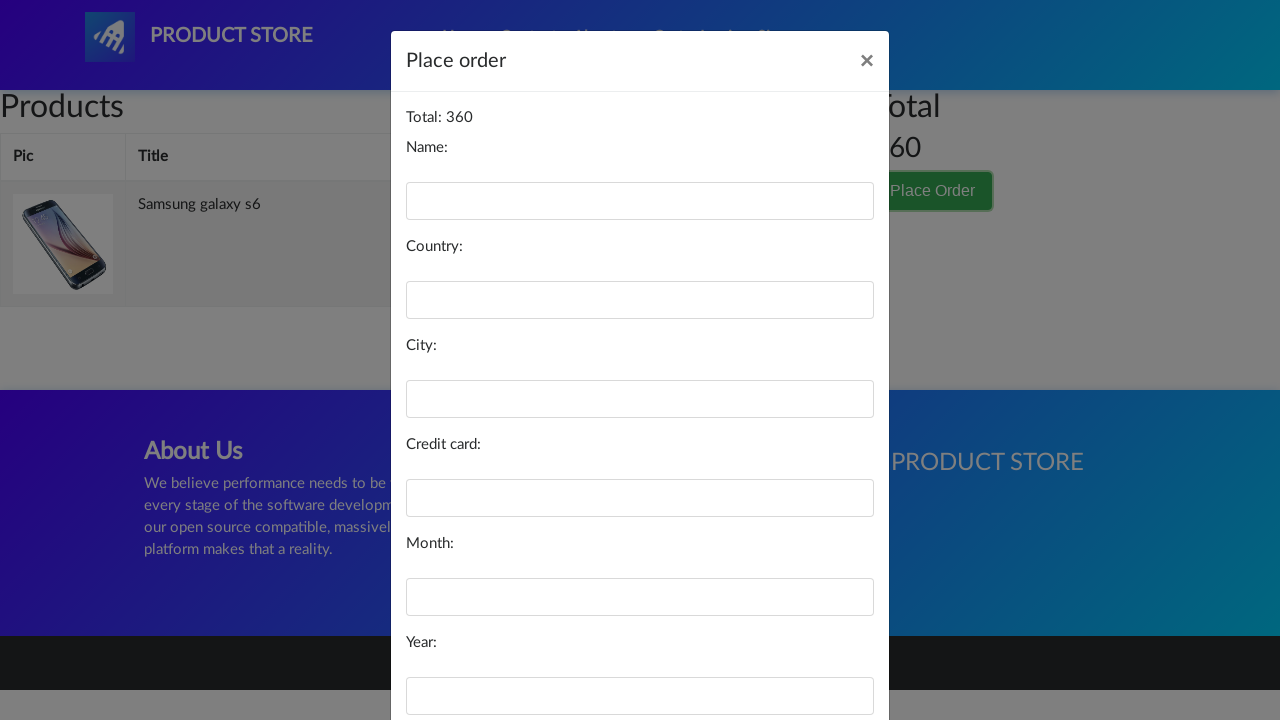

Filled order form name field with 'Test User' on #name
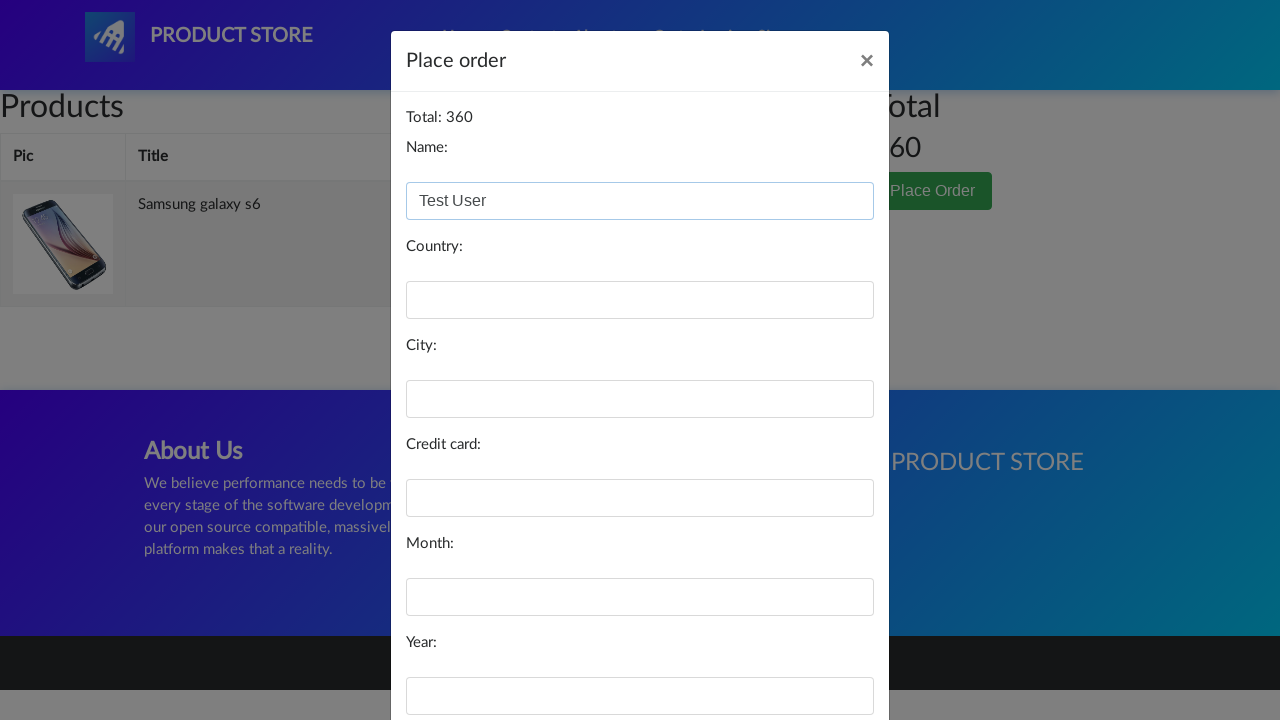

Filled country field with 'India' on #country
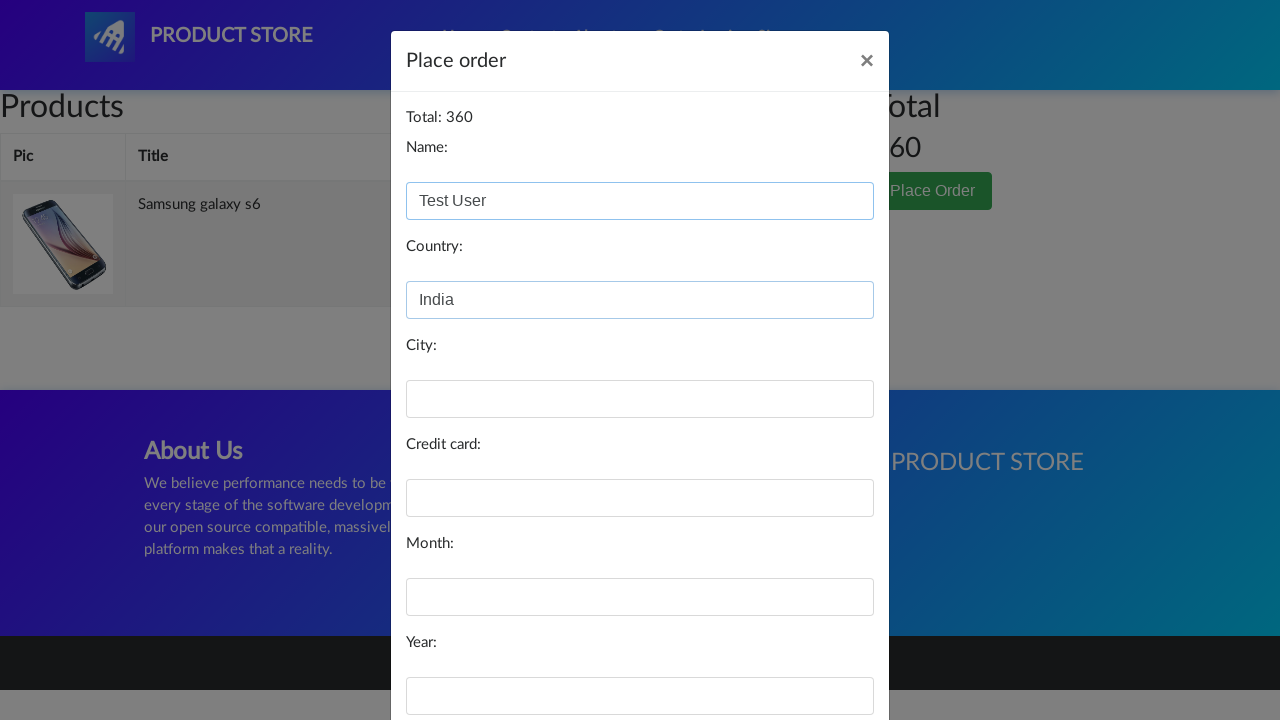

Filled city field with 'Delhi' on #city
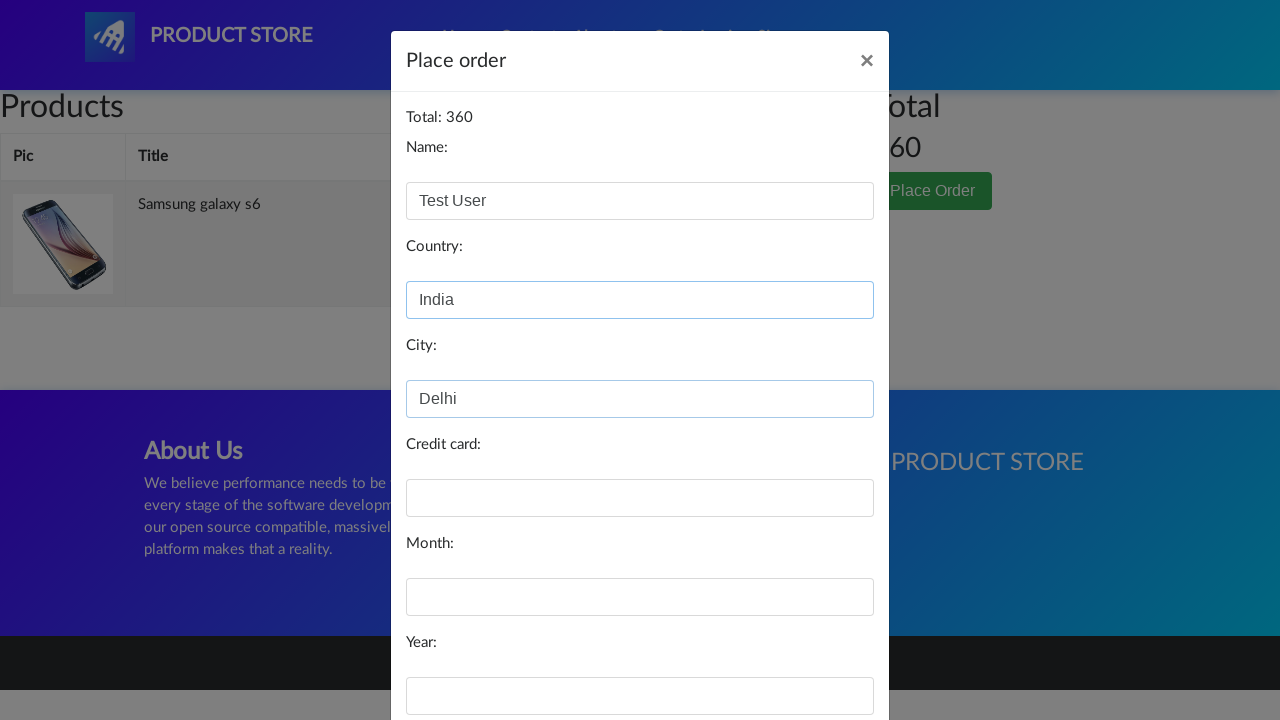

Filled credit card field with test card number on #card
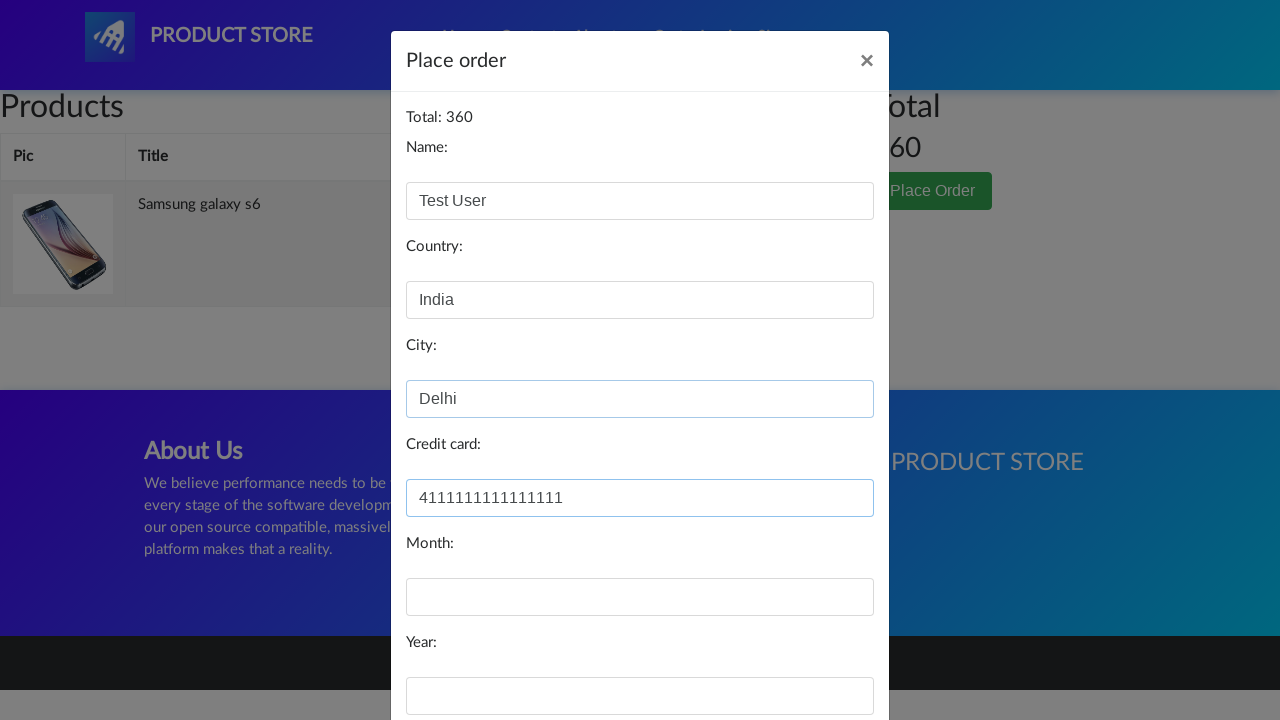

Filled expiration month with '12' on #month
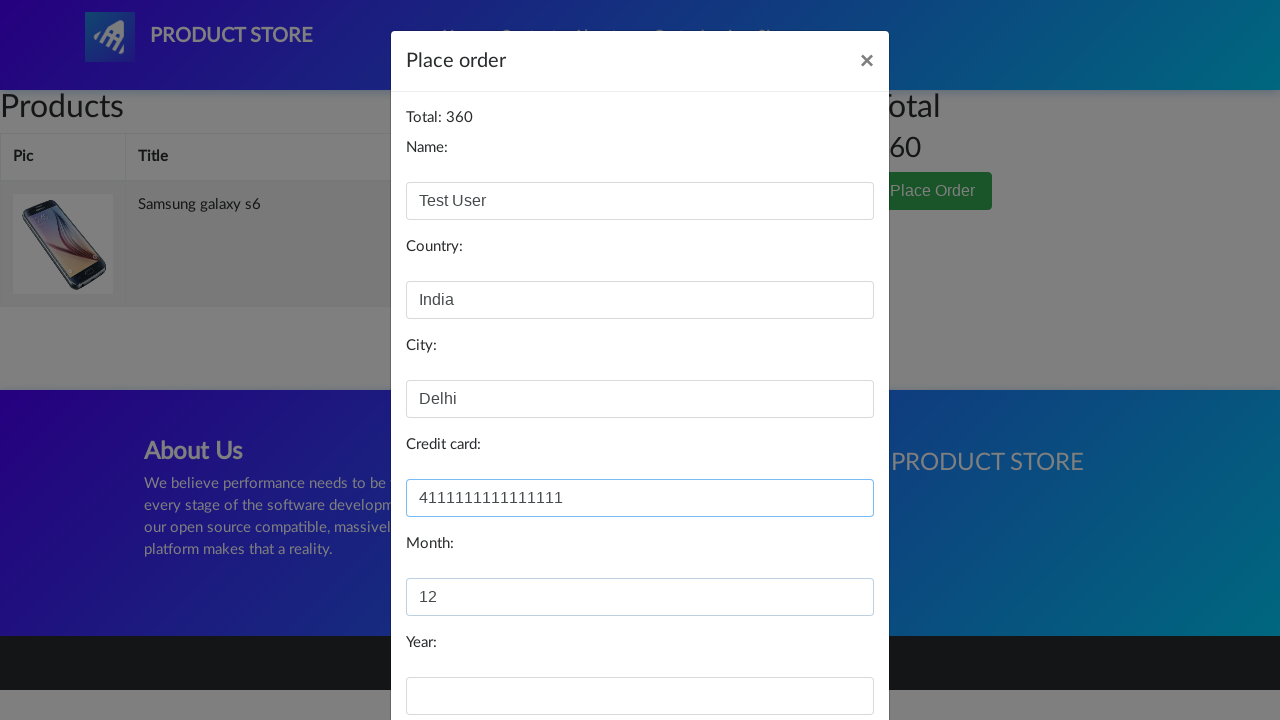

Filled expiration year with '2028' on #year
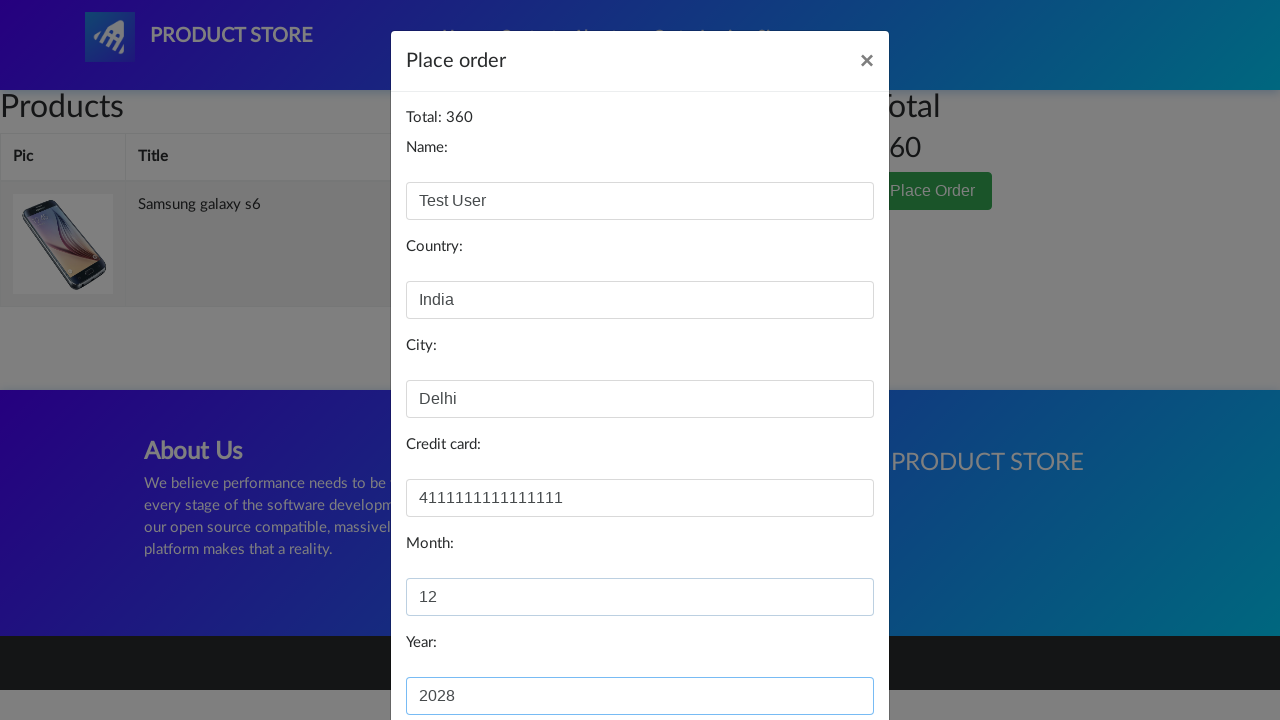

Clicked 'Purchase' button to complete order at (823, 655) on button:text('Purchase')
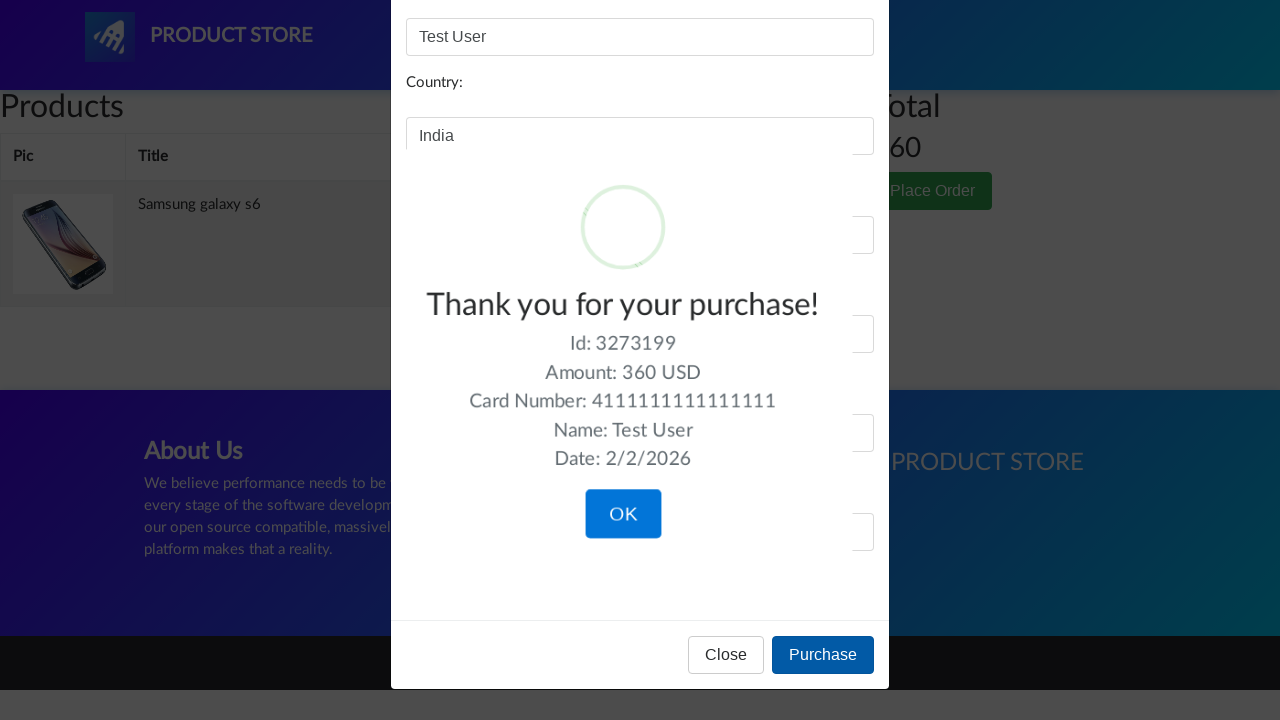

Purchase completed successfully with thank you message displayed
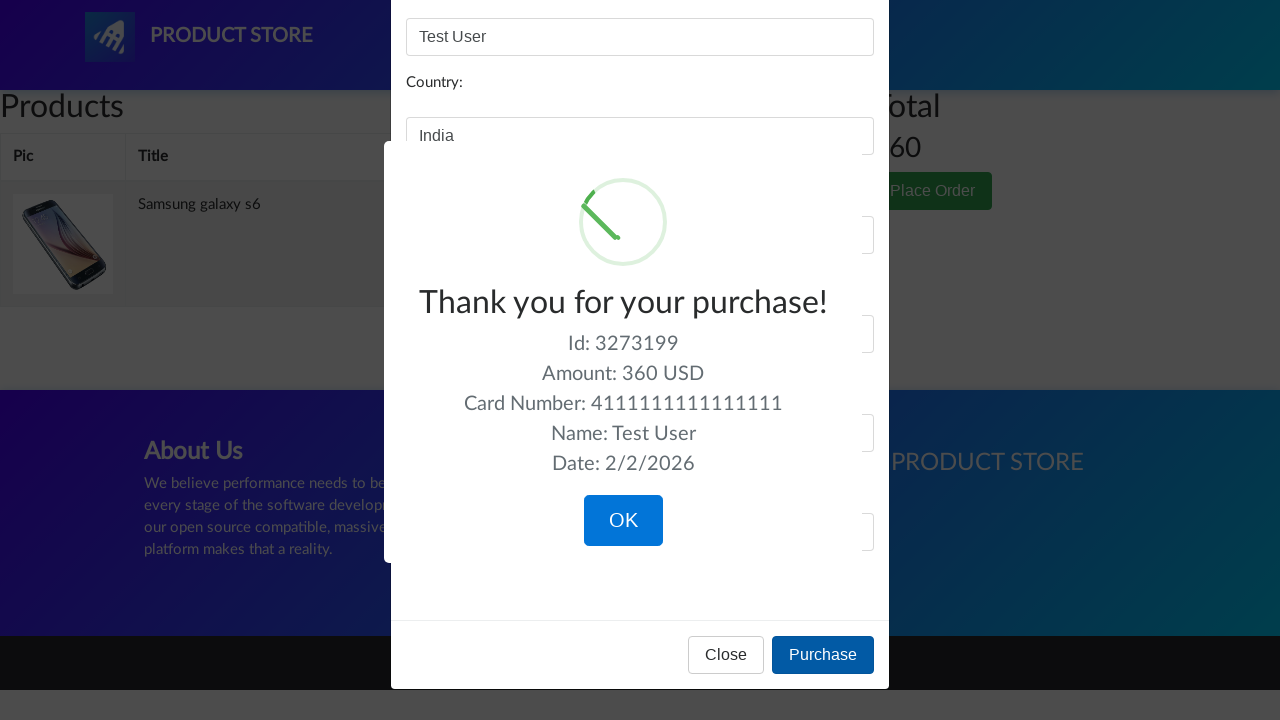

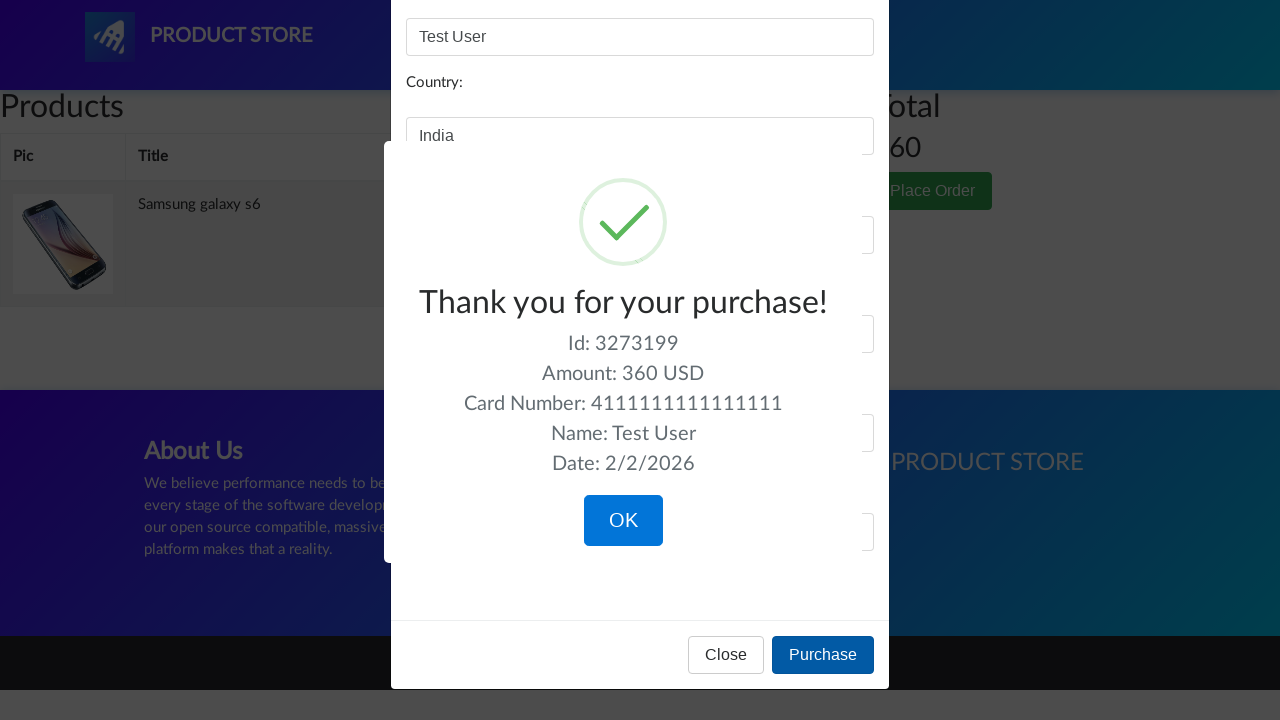